Tests drag and drop functionality by dragging image items to a trash container within an iframe

Starting URL: https://www.globalsqa.com/demo-site/draganddrop/

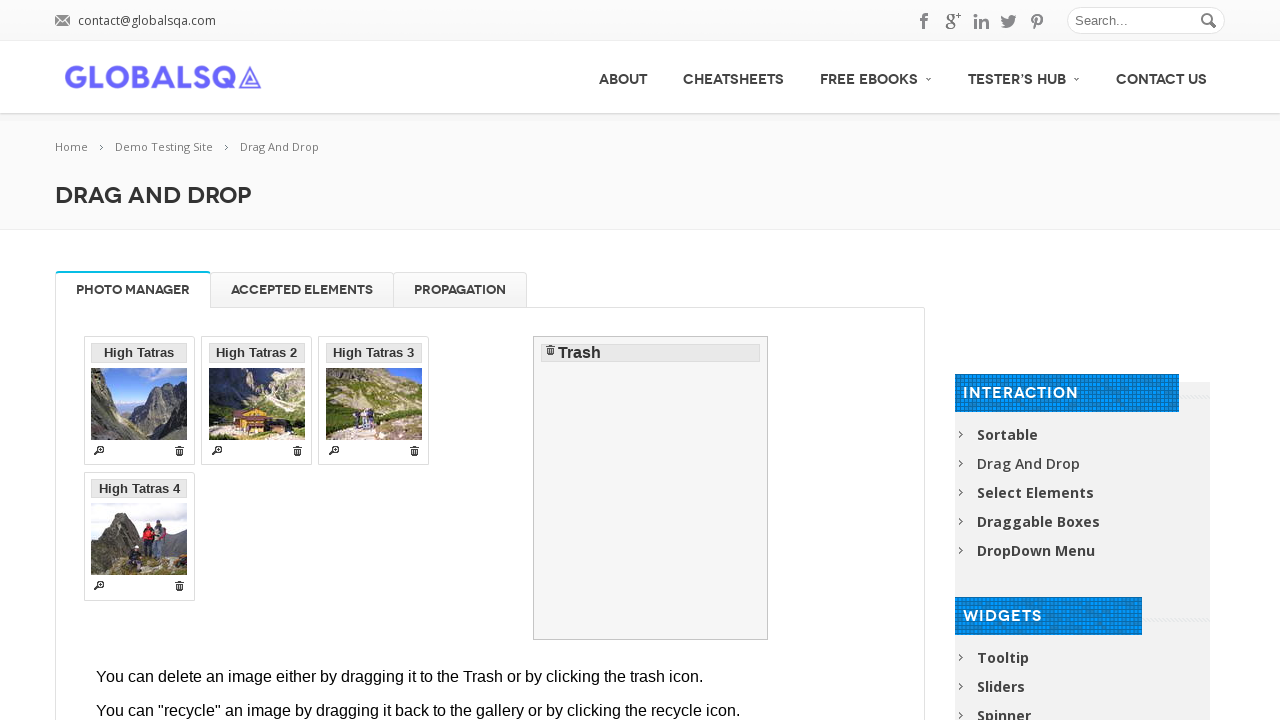

Located iframe containing drag and drop demo
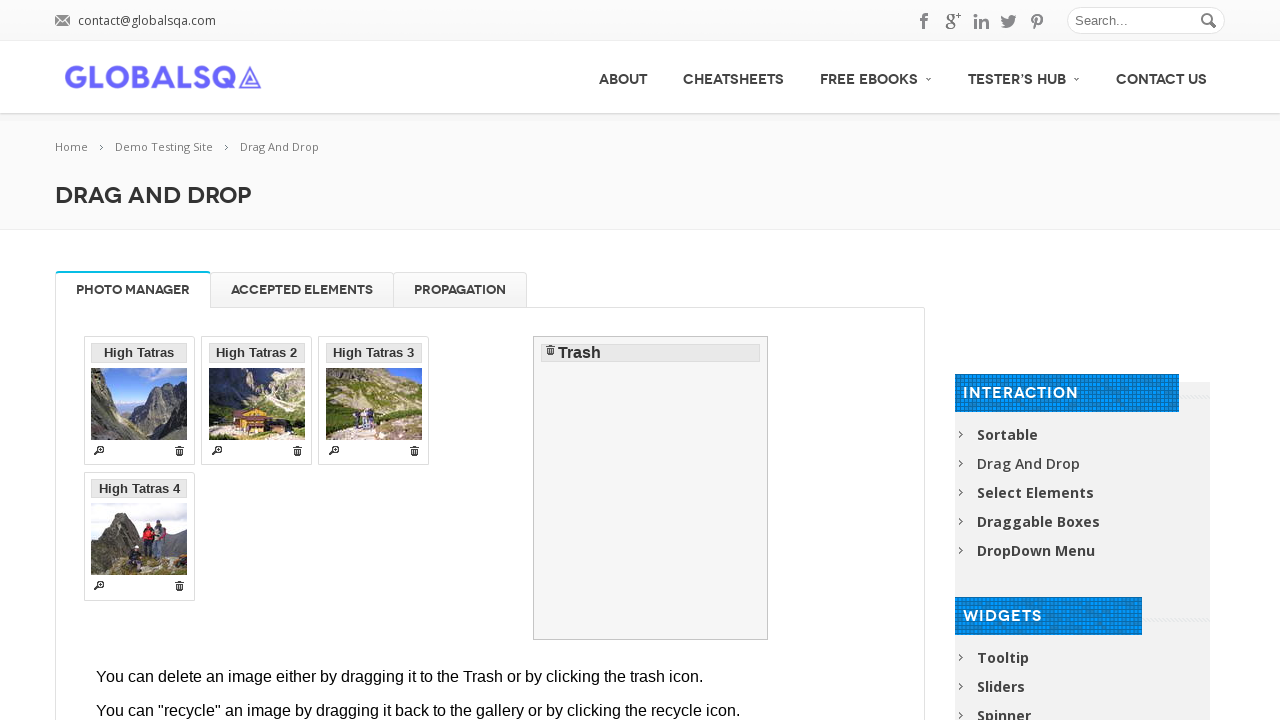

Located first draggable image item
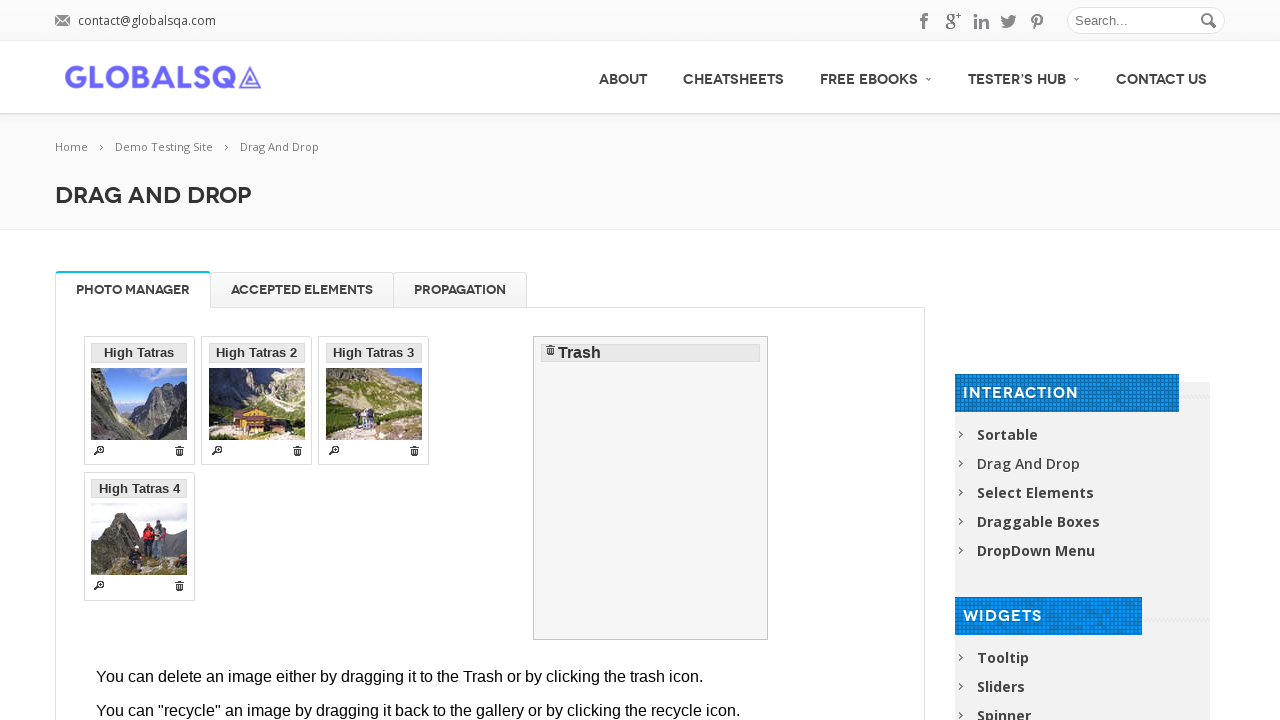

Located second draggable image item
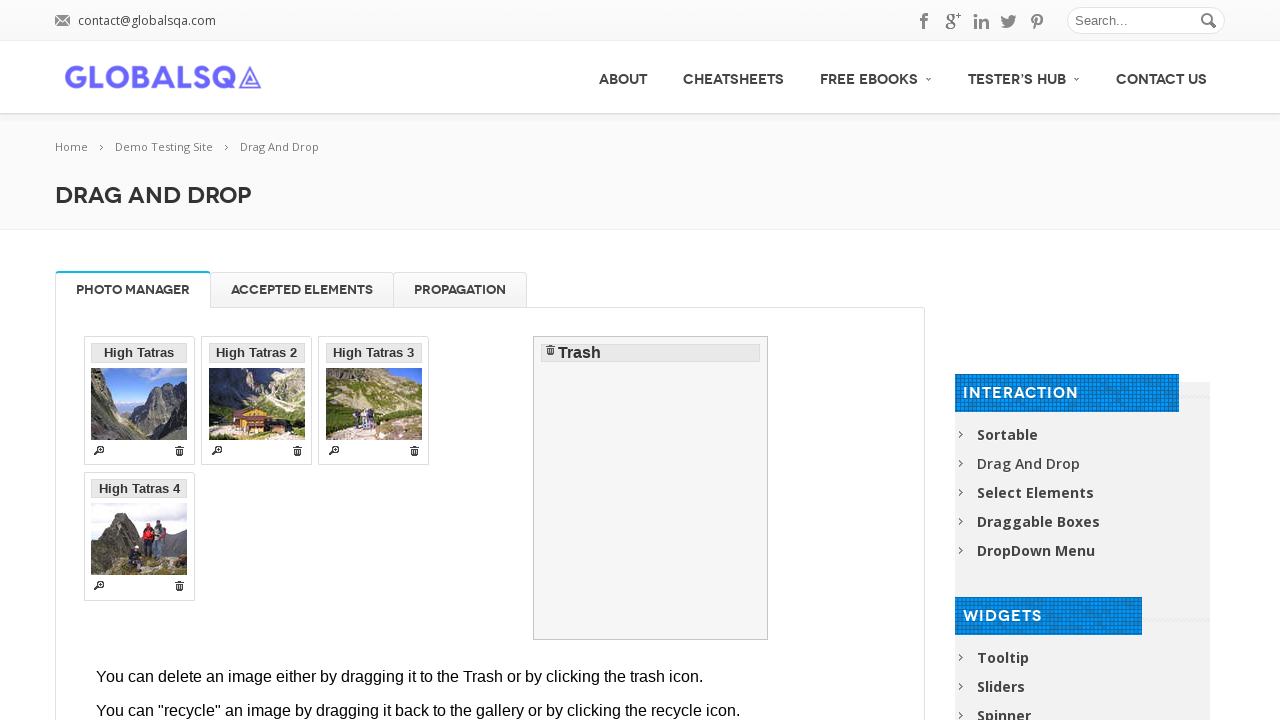

Located trash container
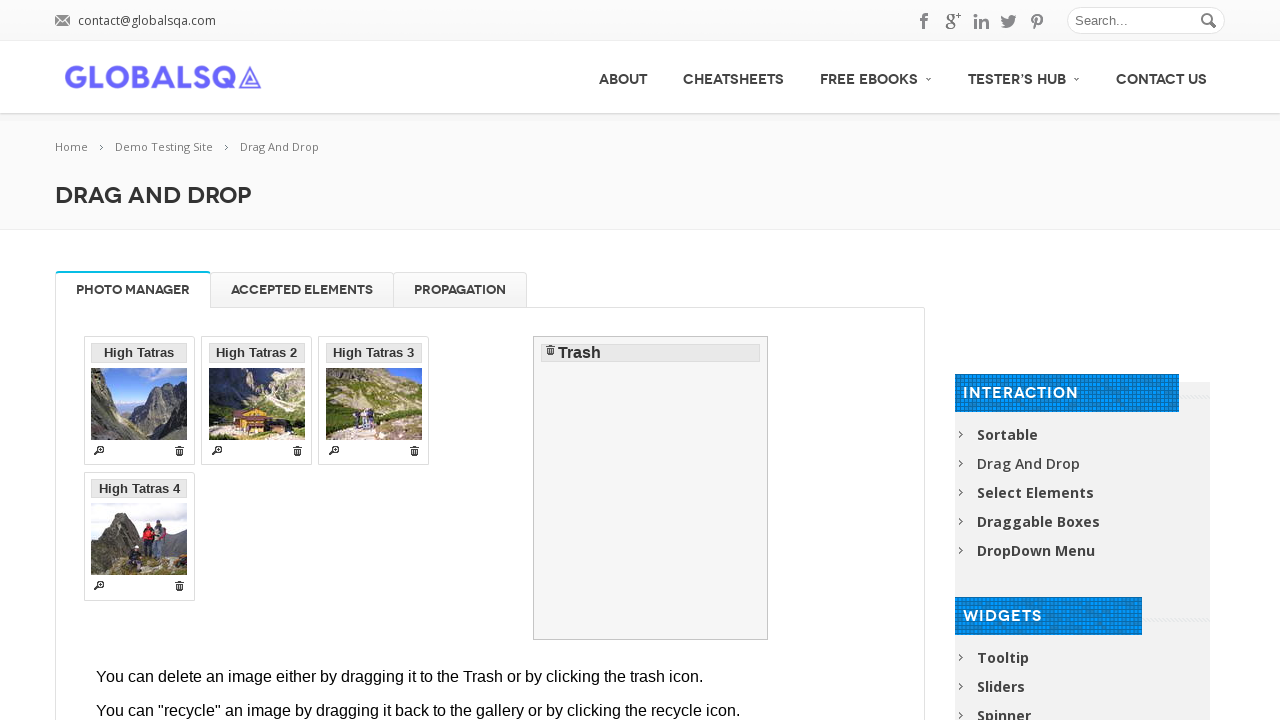

Dragged first image item to trash container at (651, 488)
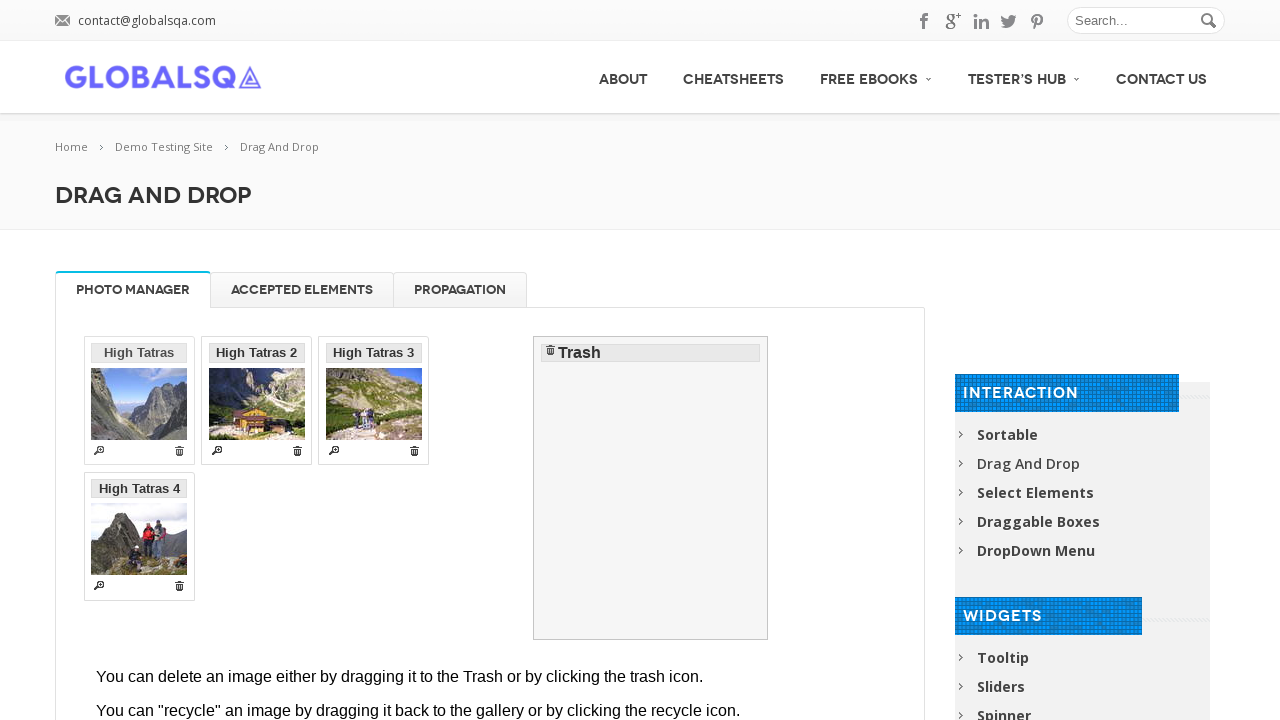

Dragged second image item to trash container at (651, 488)
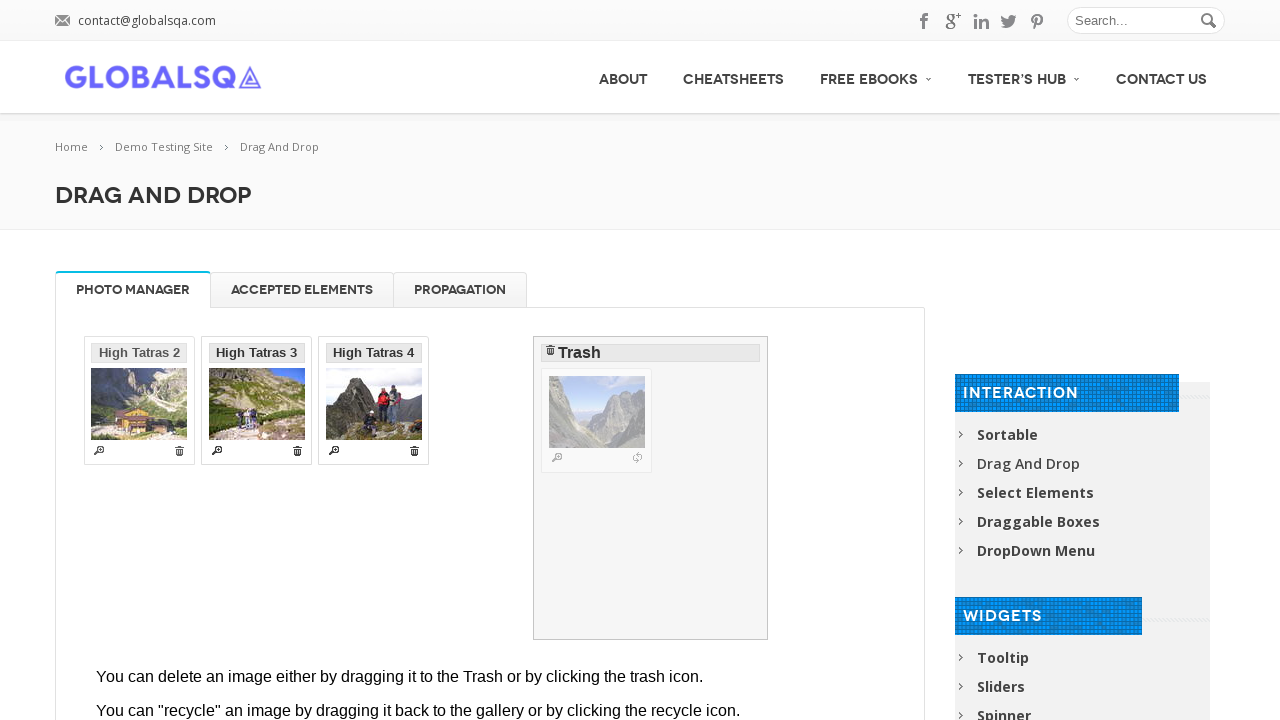

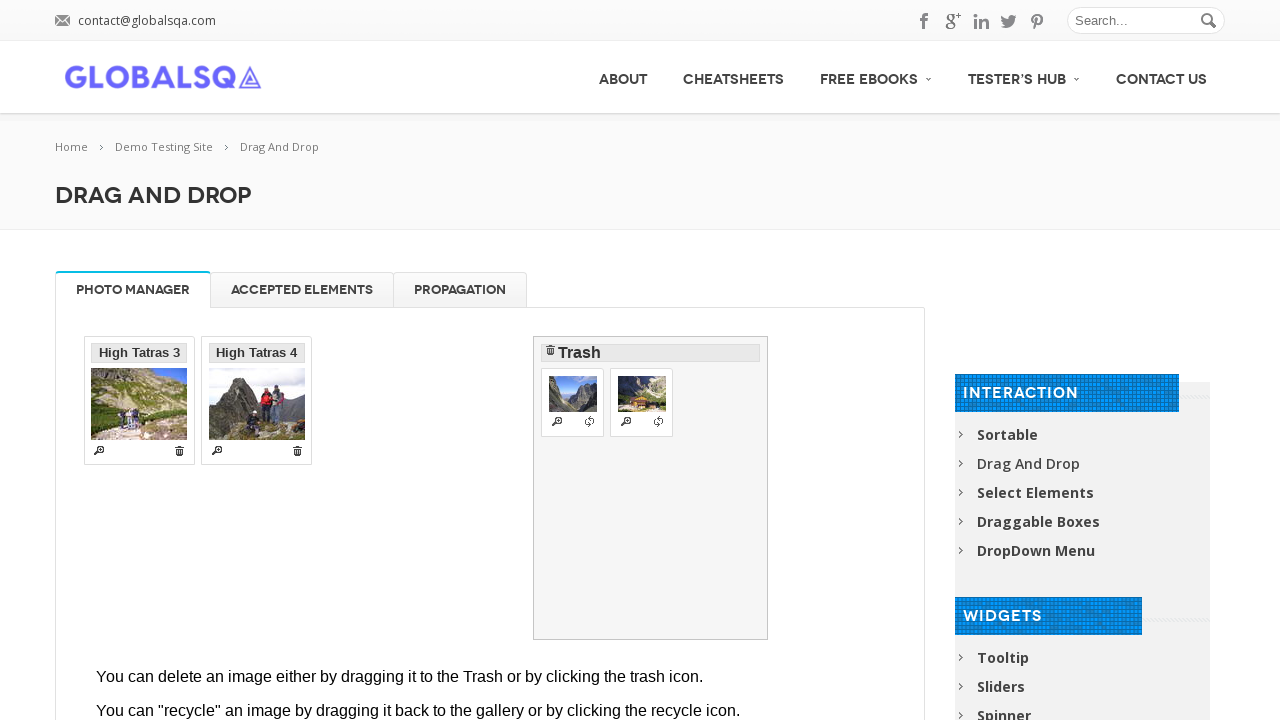